Tests JavaScript prompt alert handling by clicking a button that triggers a prompt, entering text into the prompt, and accepting it

Starting URL: https://the-internet.herokuapp.com/javascript_alerts

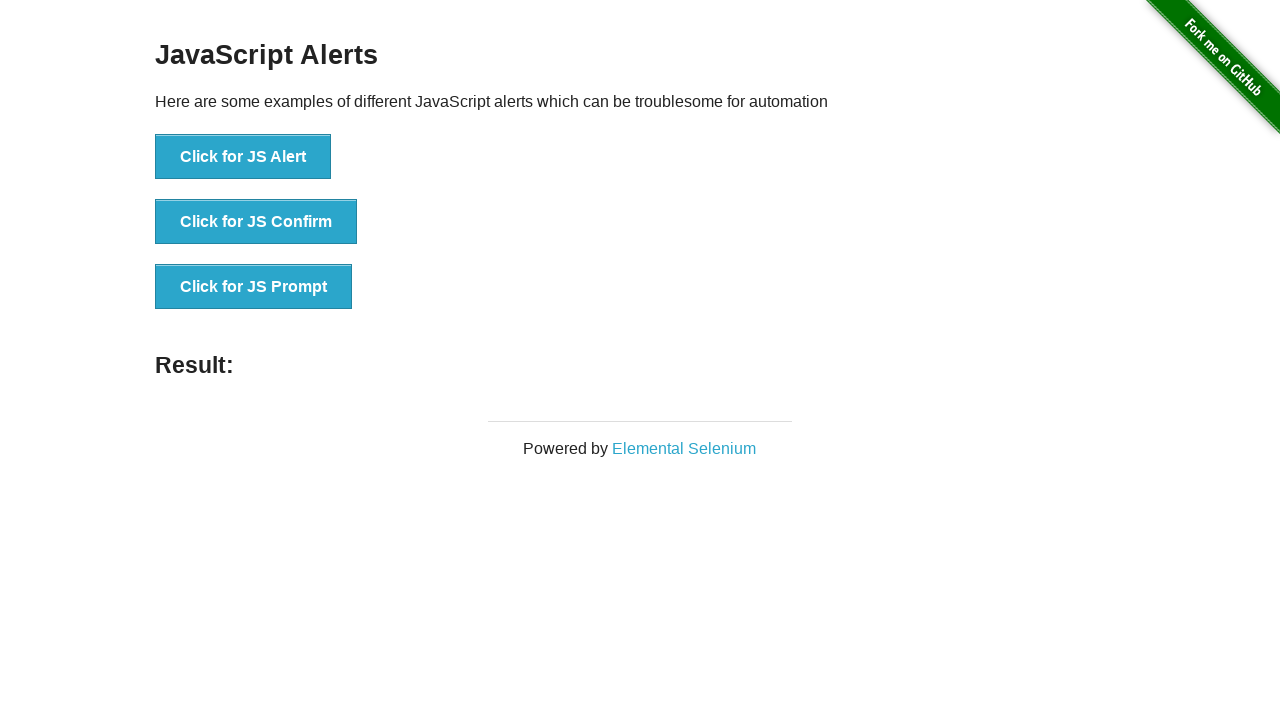

Clicked button to trigger JavaScript prompt alert at (254, 287) on button[onclick='jsPrompt()']
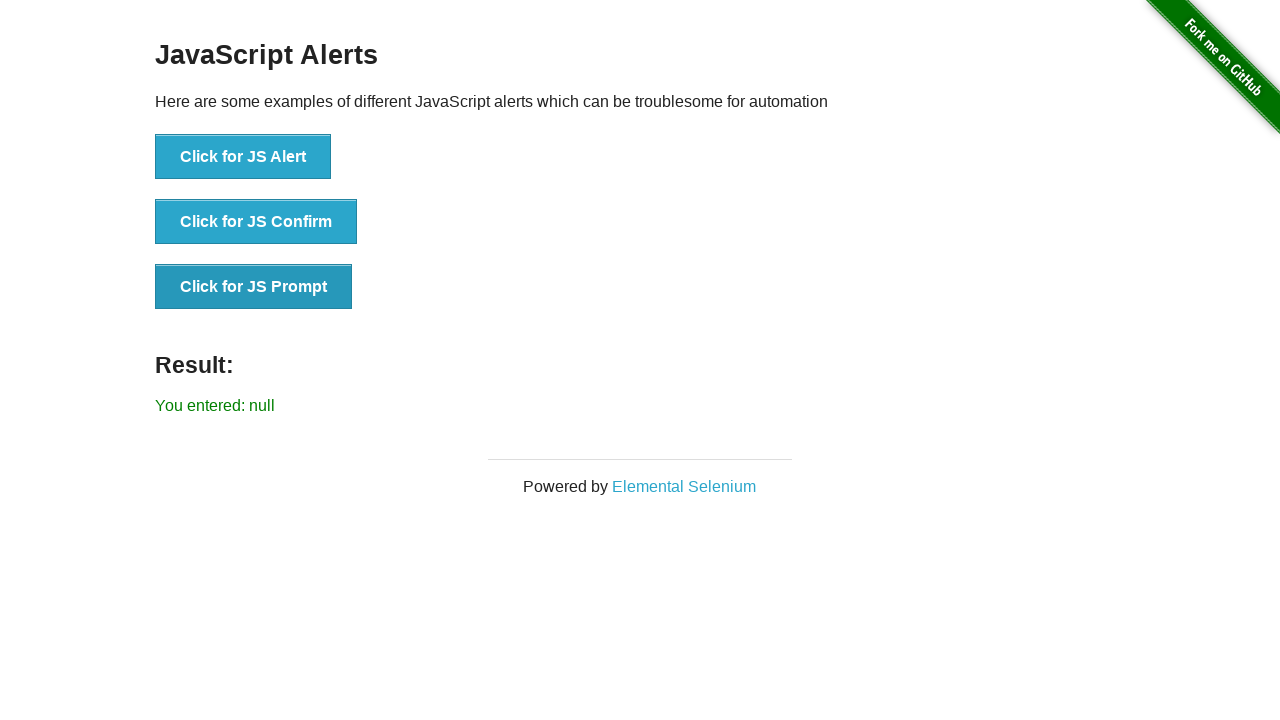

Set up dialog handler to accept prompt with text 'Marcus Thompson'
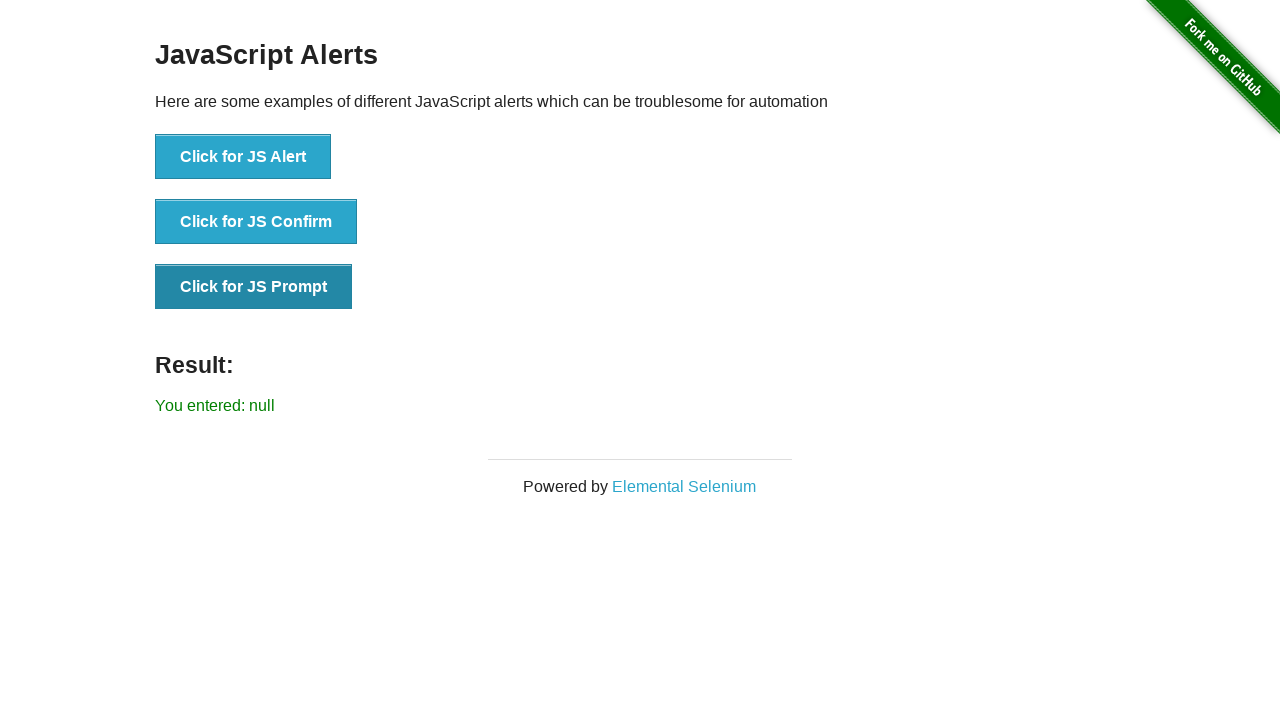

Clicked button again to trigger prompt dialog with handler active at (254, 287) on button[onclick='jsPrompt()']
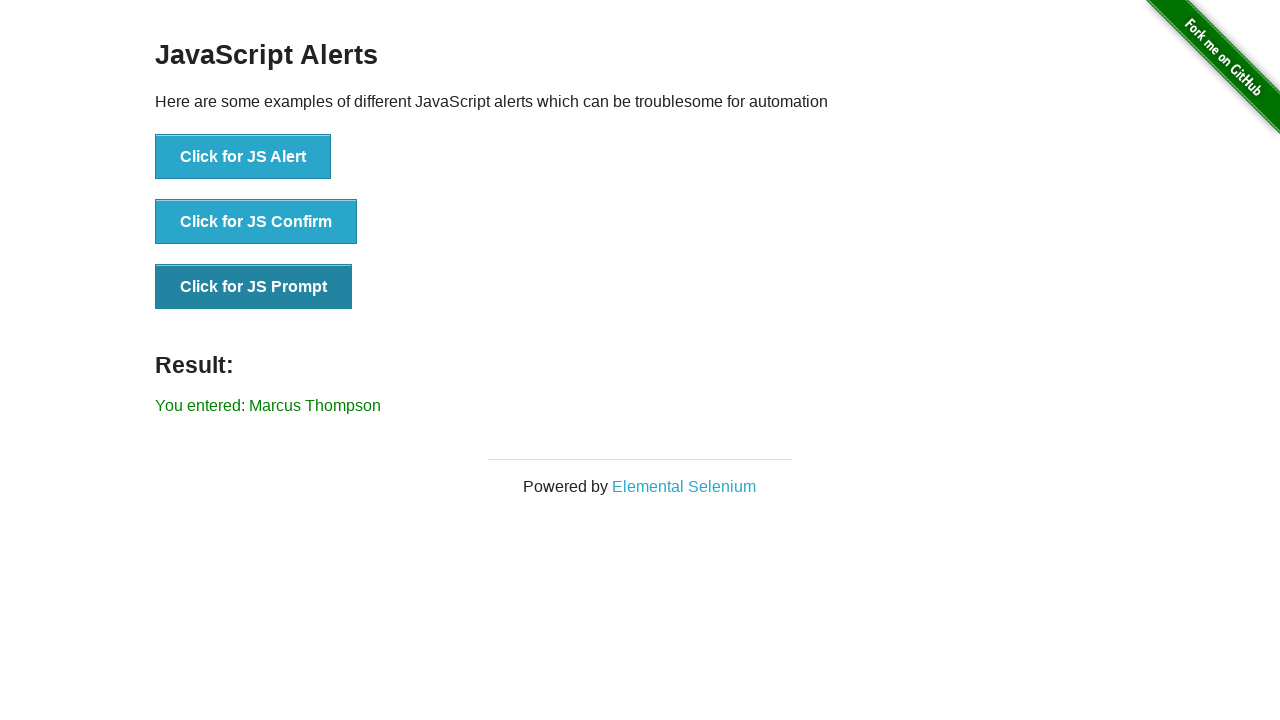

Result message displayed after accepting prompt
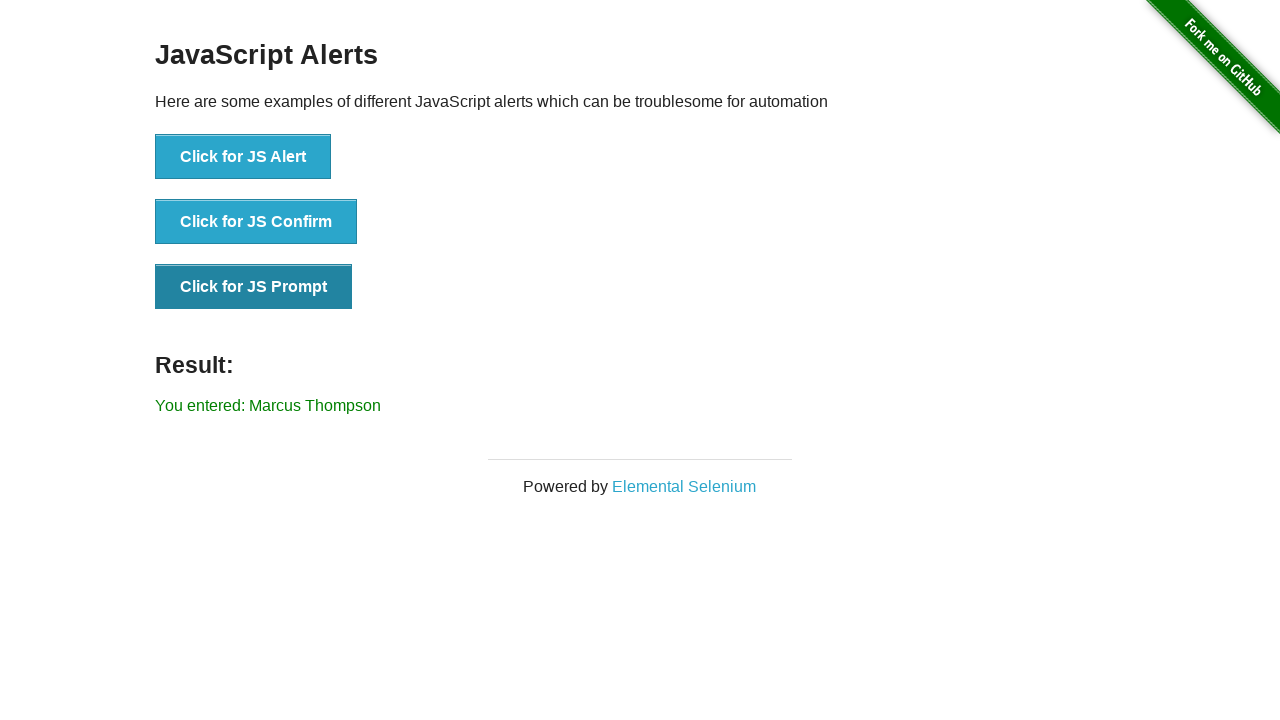

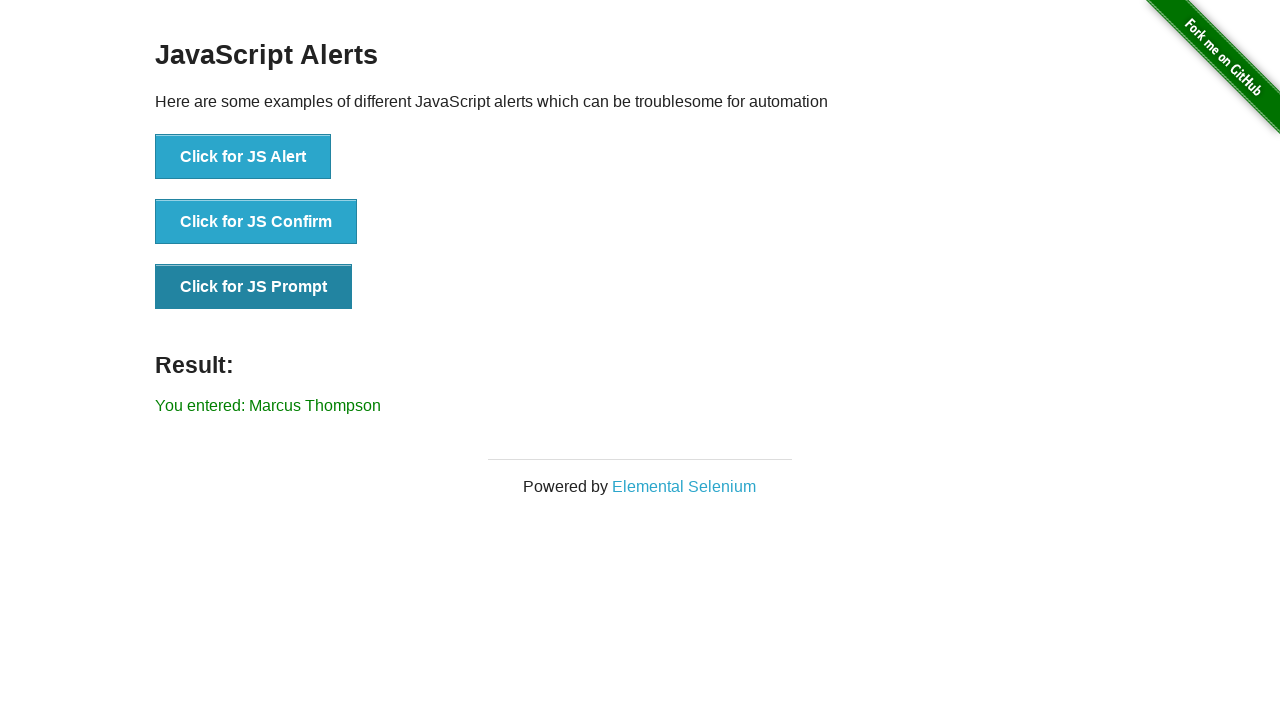